Tests the button click functionality on DemoQA by navigating to the Buttons section and clicking a dynamic click button, then verifying the result message appears.

Starting URL: https://demoqa.com/elements

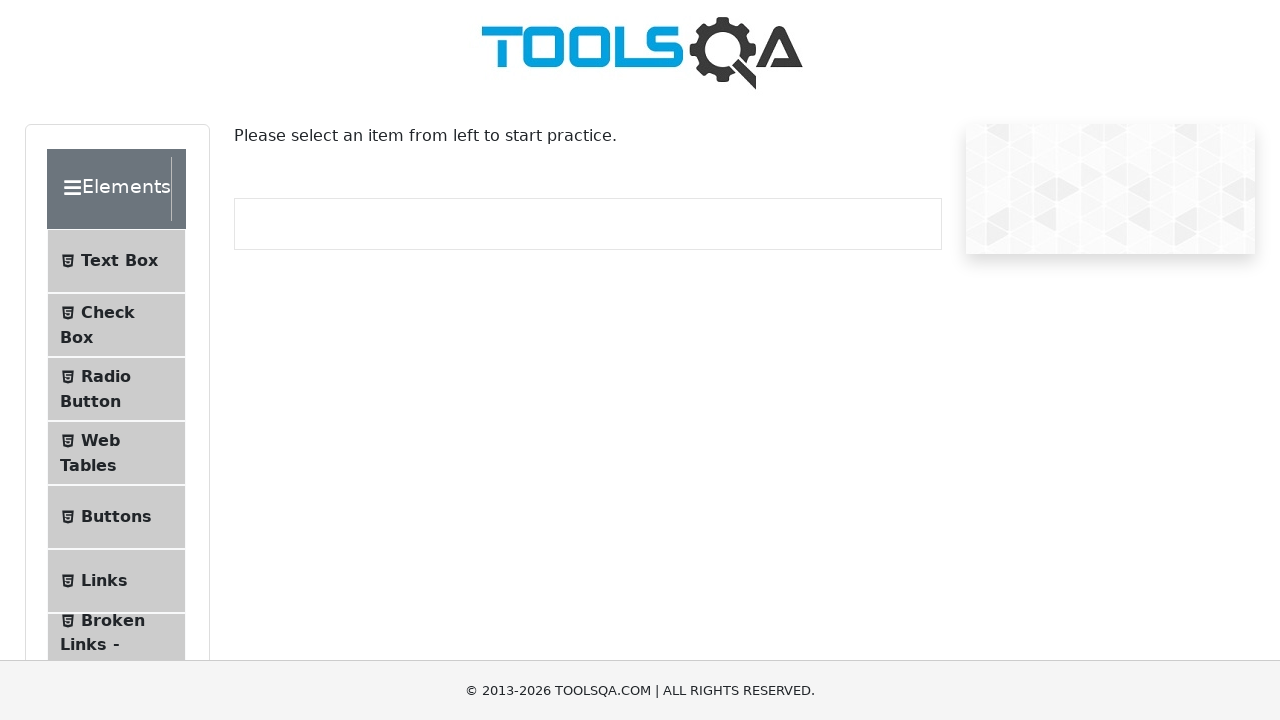

Waited for Buttons menu item to load
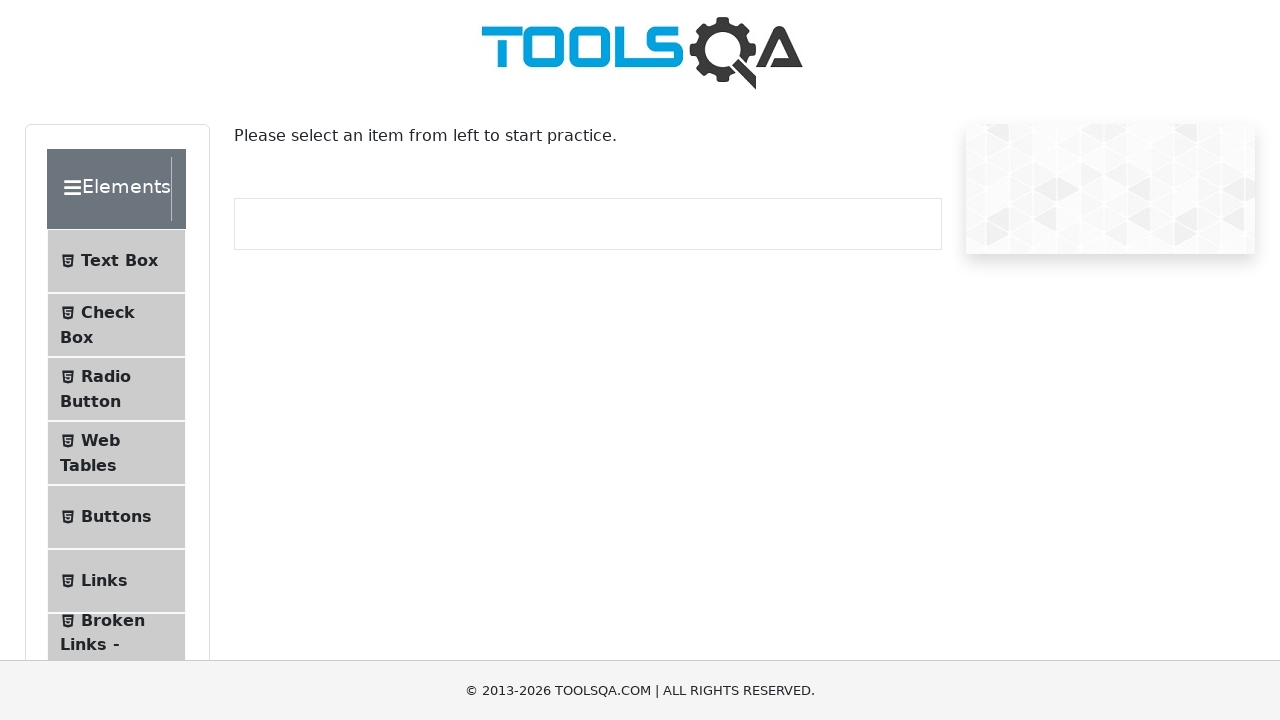

Clicked on Buttons menu item in left sidebar at (116, 517) on xpath=//span[contains(text(),'Buttons')]
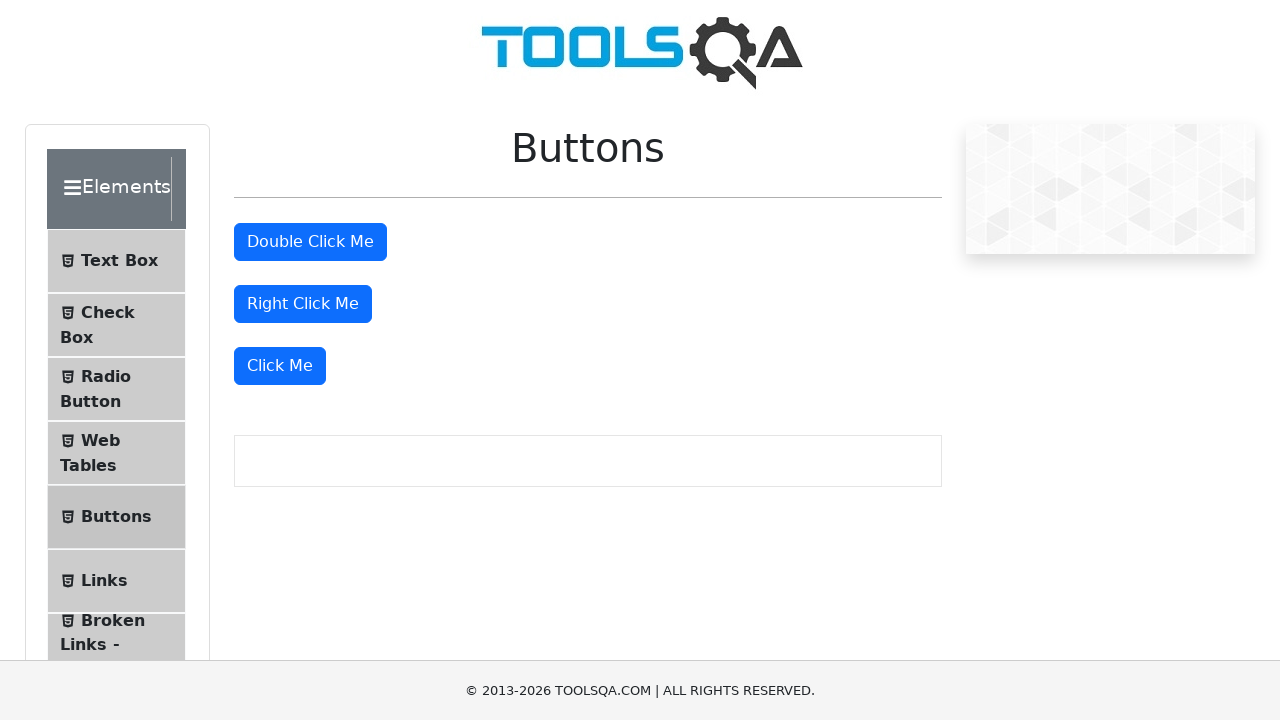

Waited for dynamic Click Me button to load
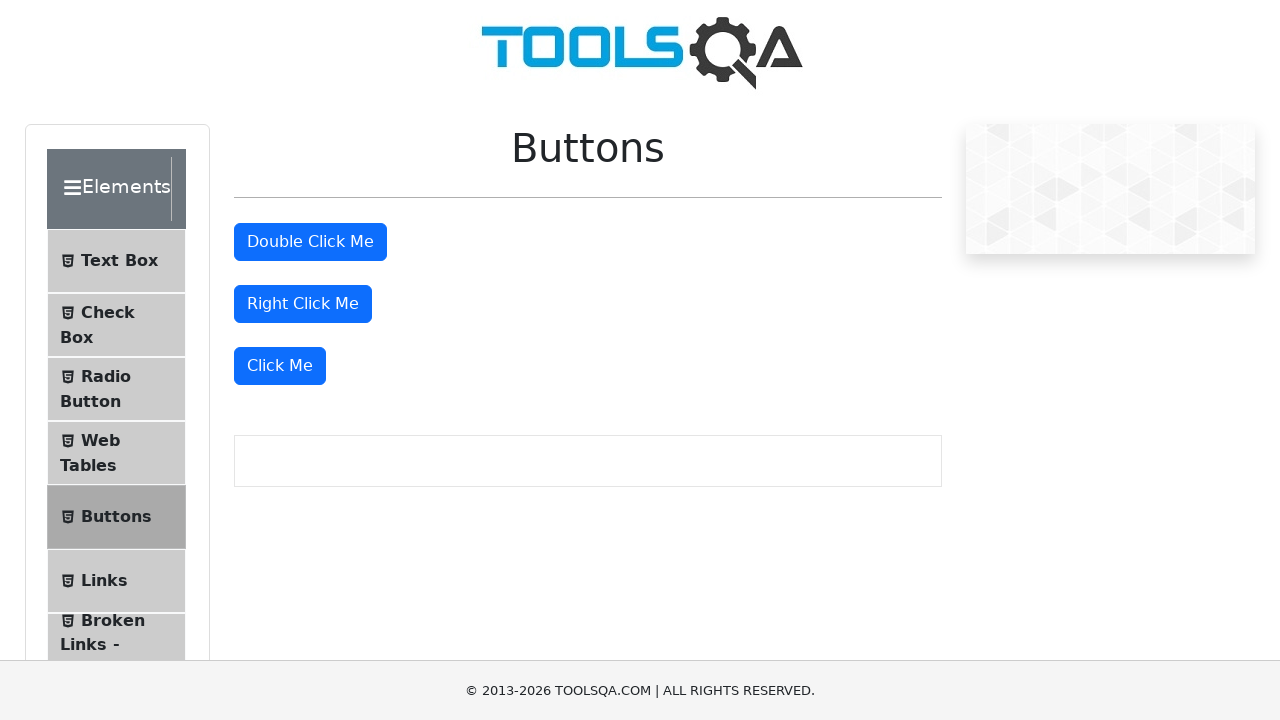

Clicked the dynamic Click Me button at (280, 366) on xpath=//button[text()='Click Me']
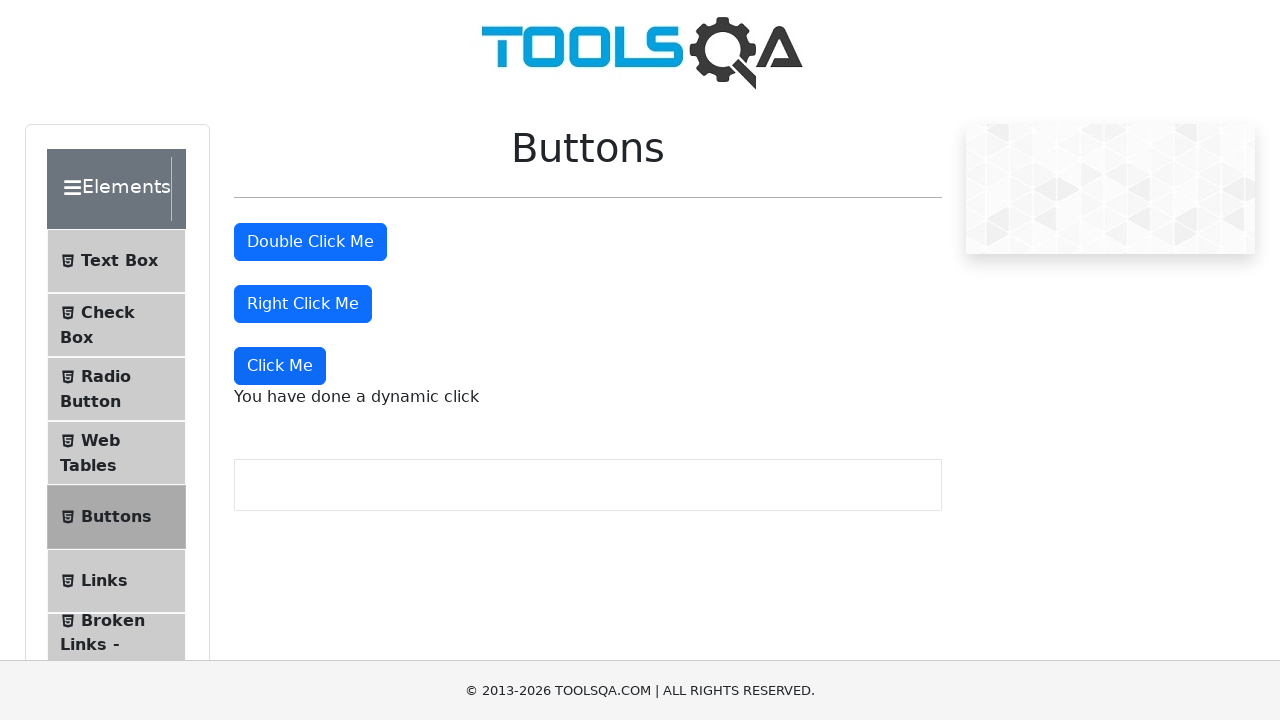

Verified result message appeared
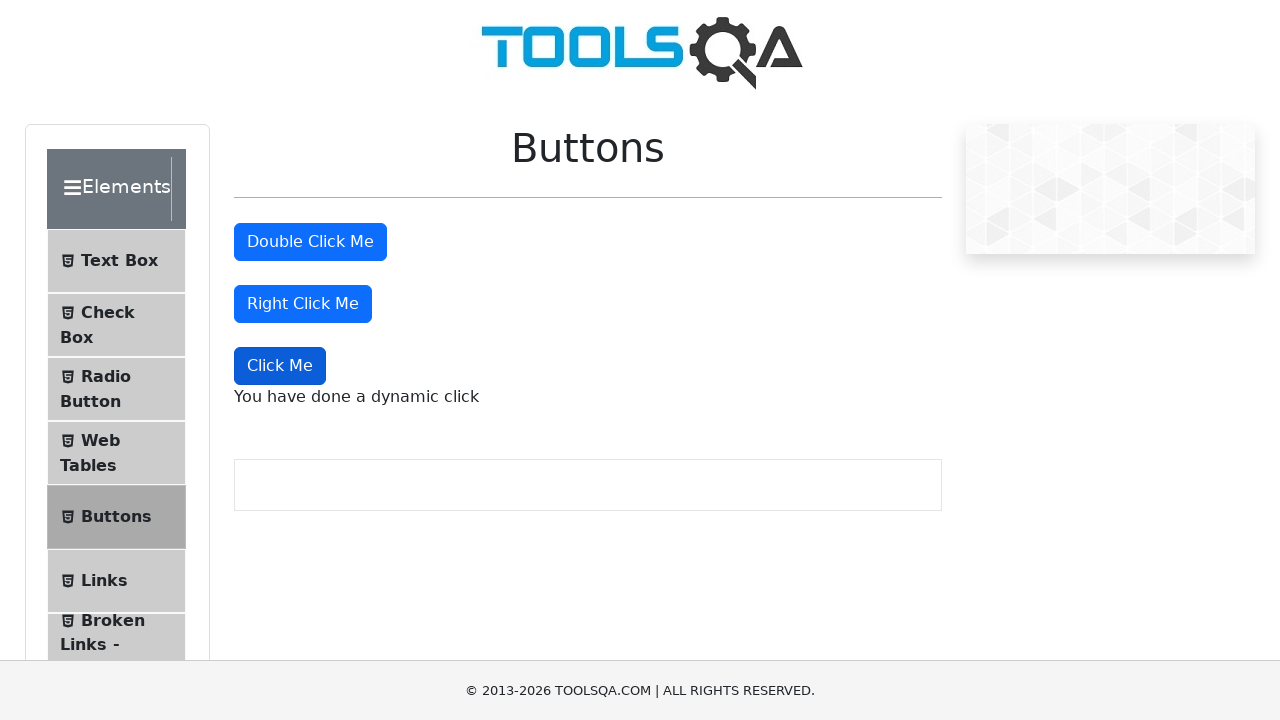

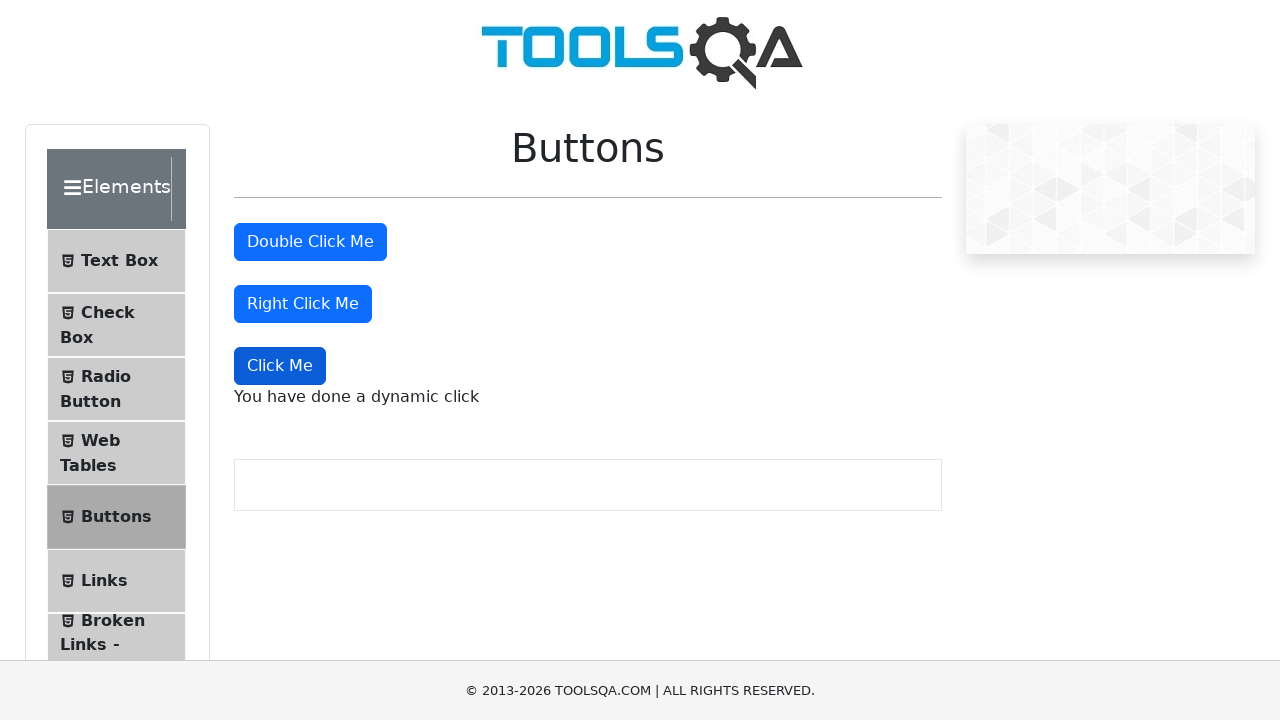